Tests enabling and disabling a textbox by clicking the Enable button, verifying the input becomes enabled, then clicking Disable and verifying it becomes disabled again.

Starting URL: https://the-internet.herokuapp.com/dynamic_controls

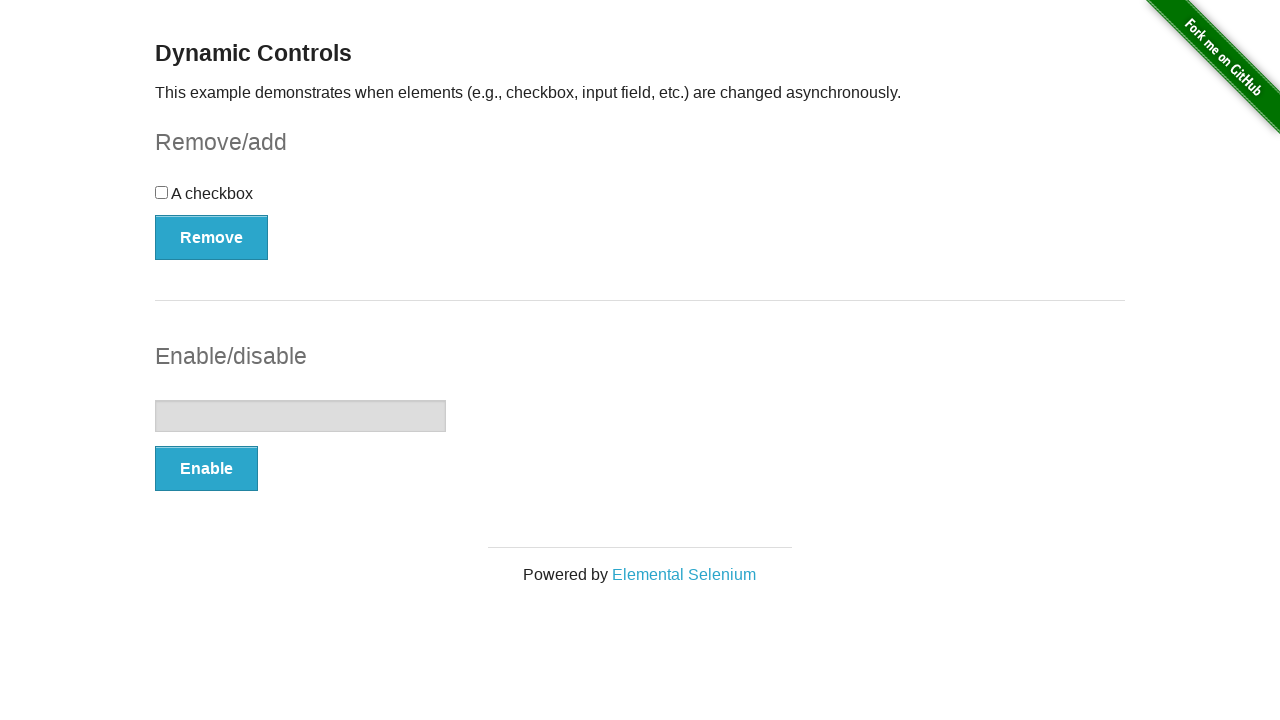

Clicked Enable button to enable the textbox at (206, 469) on xpath=//form[@id='input-example']//button
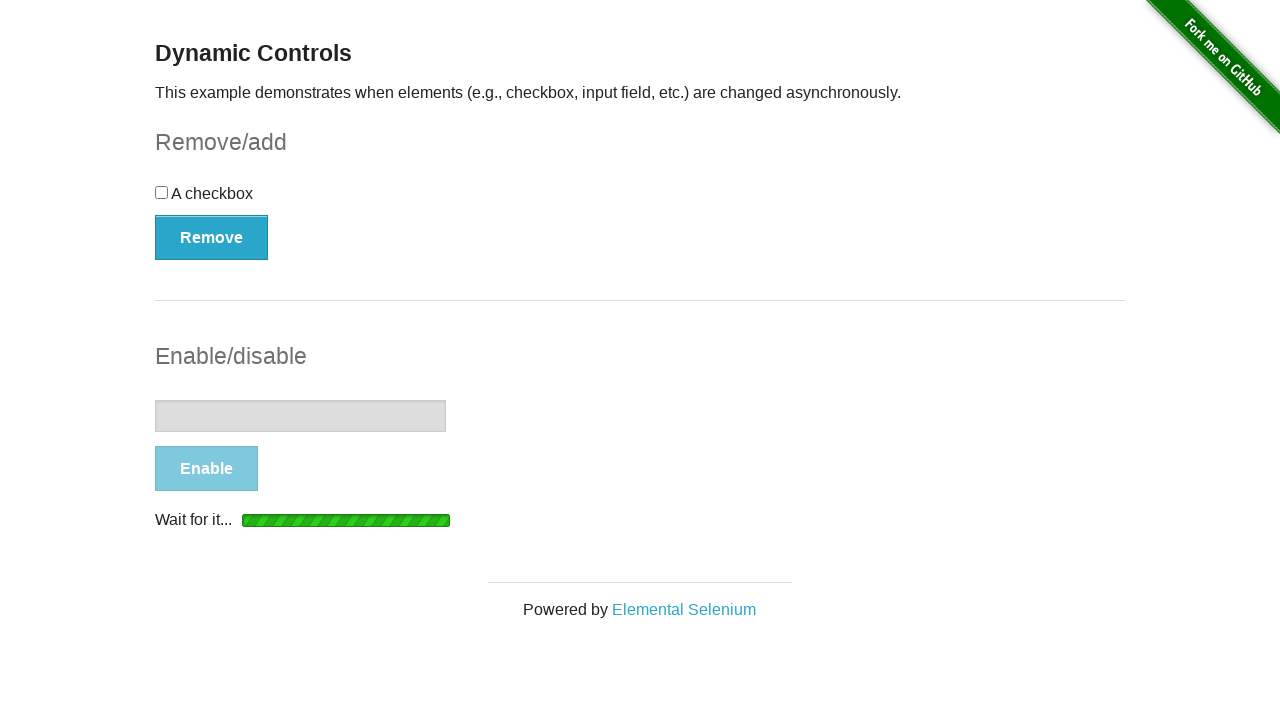

Verified textbox is now enabled
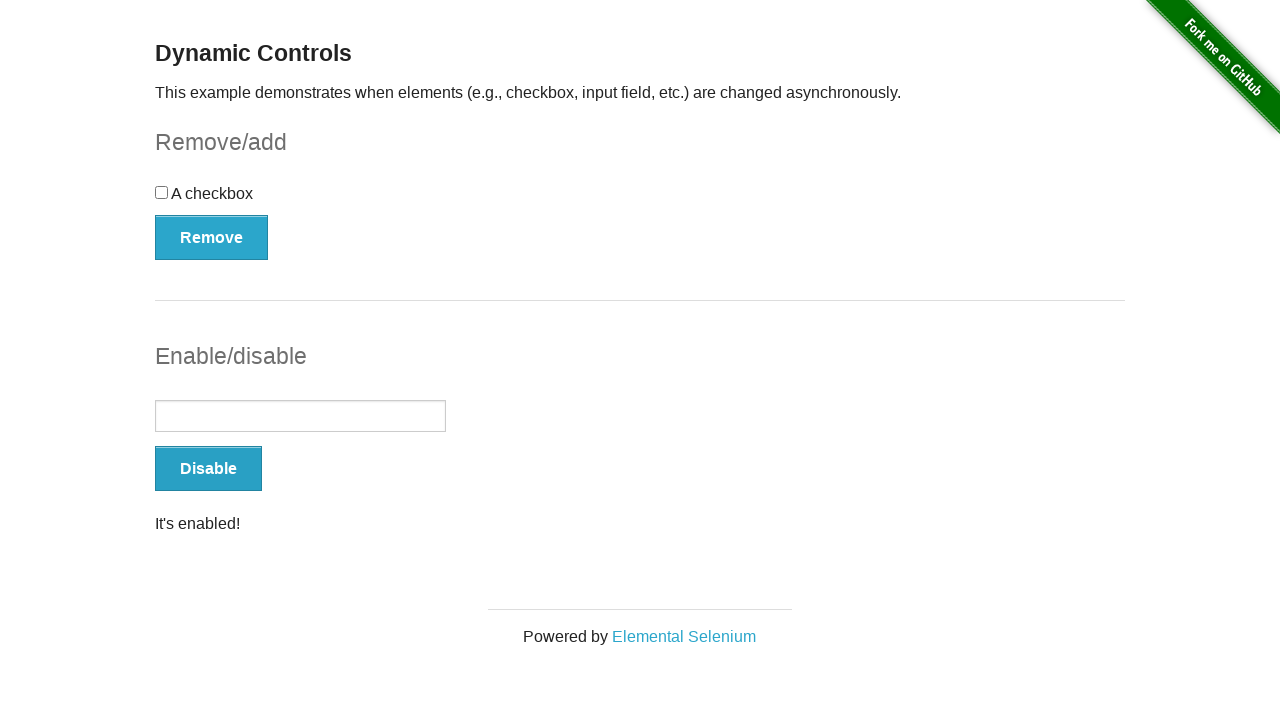

Clicked Disable button to disable the textbox at (208, 469) on xpath=//form[@id='input-example']//button
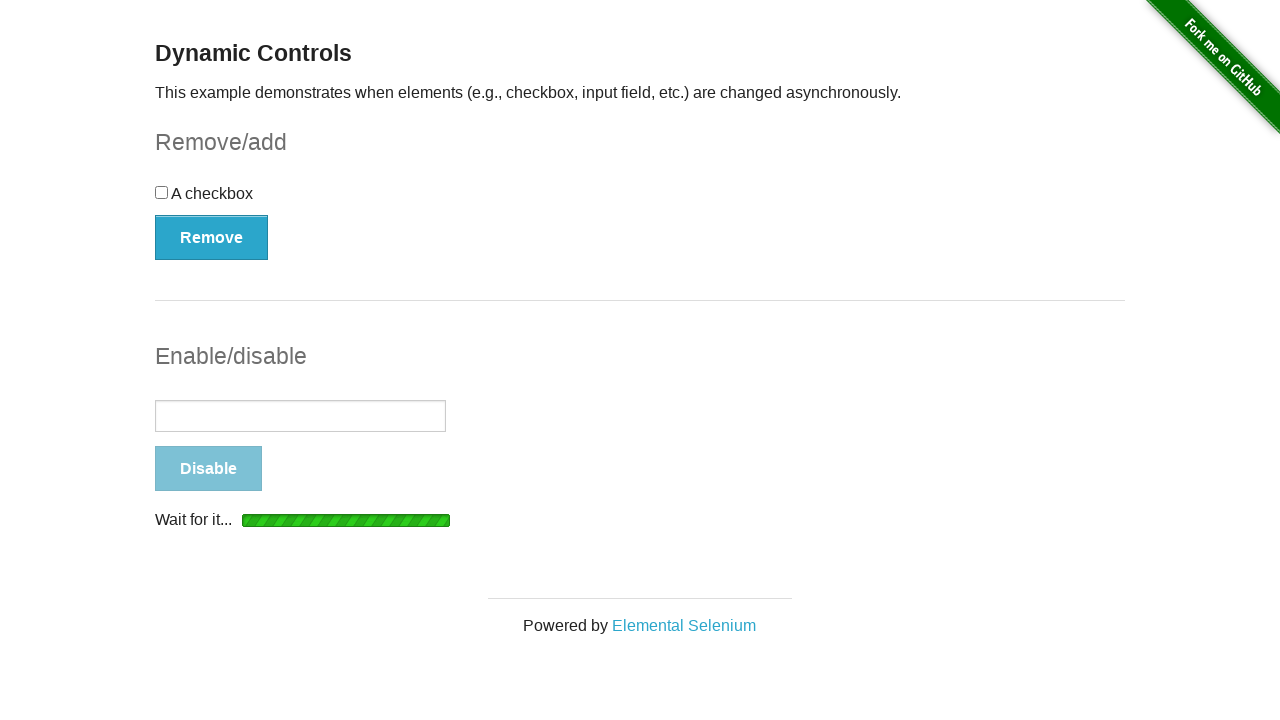

Verified textbox is now disabled
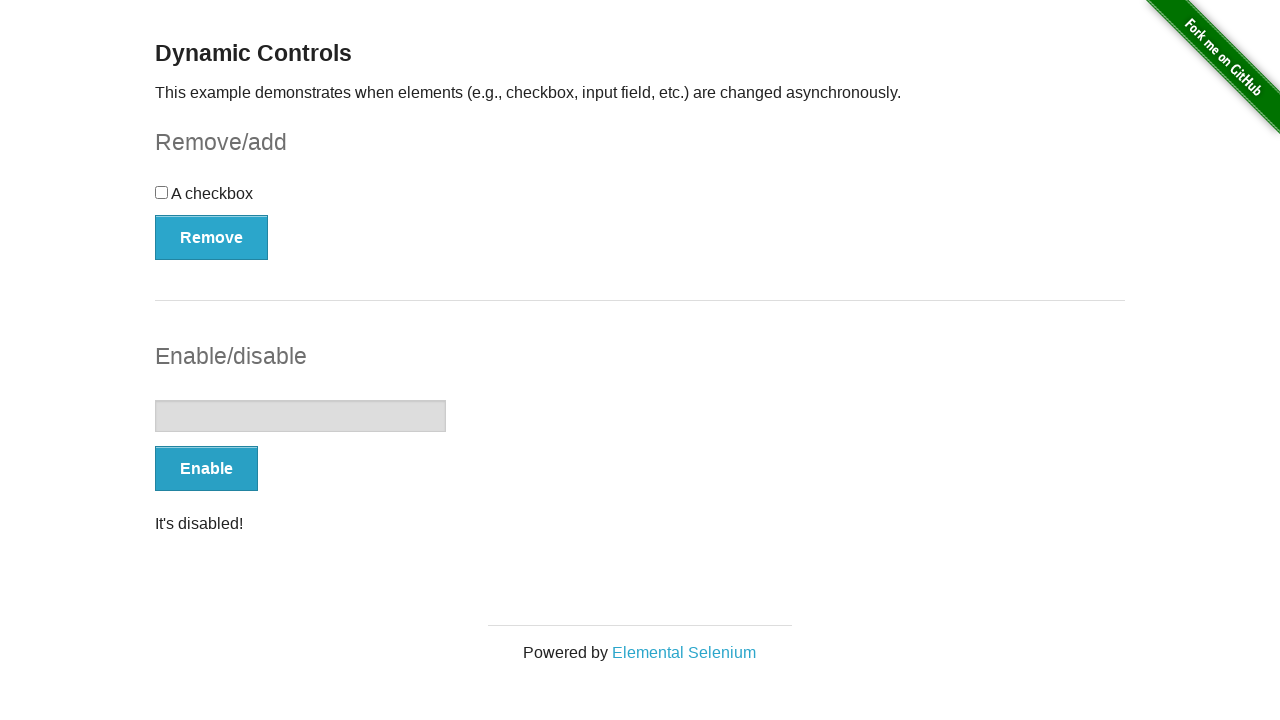

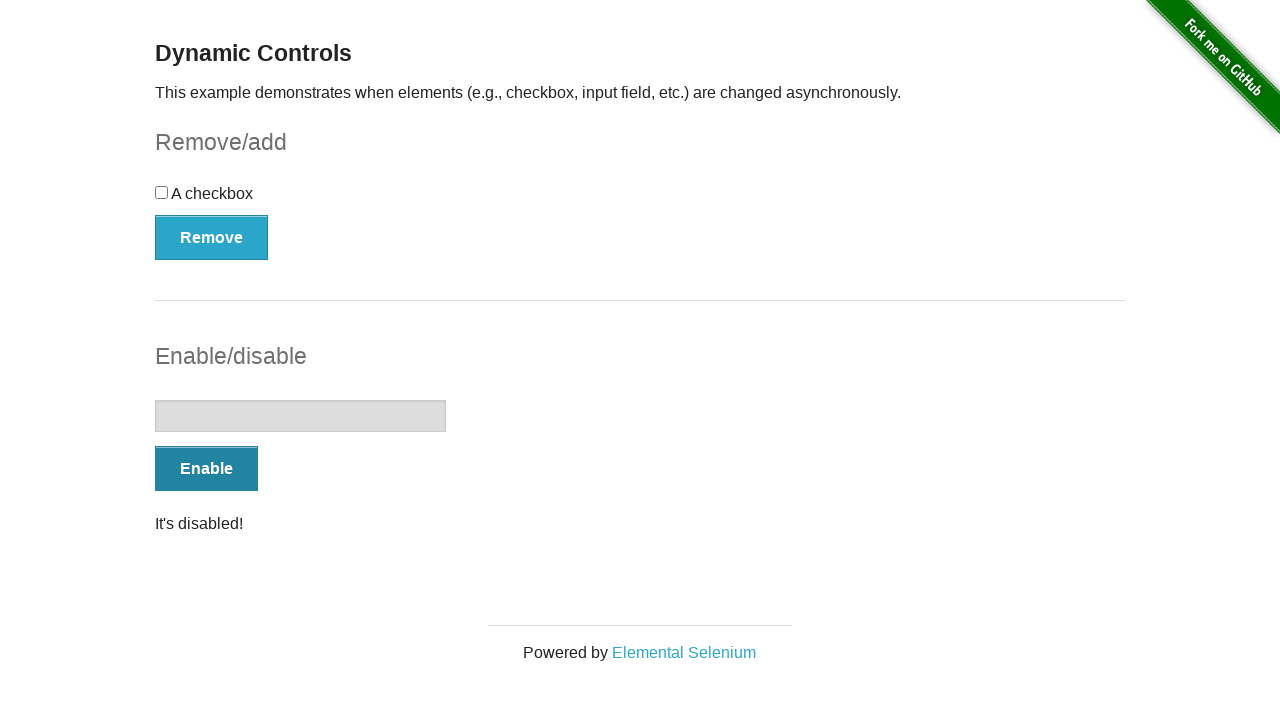